Tests that new todo items are appended to the bottom of the list and counter shows correct count

Starting URL: https://demo.playwright.dev/todomvc

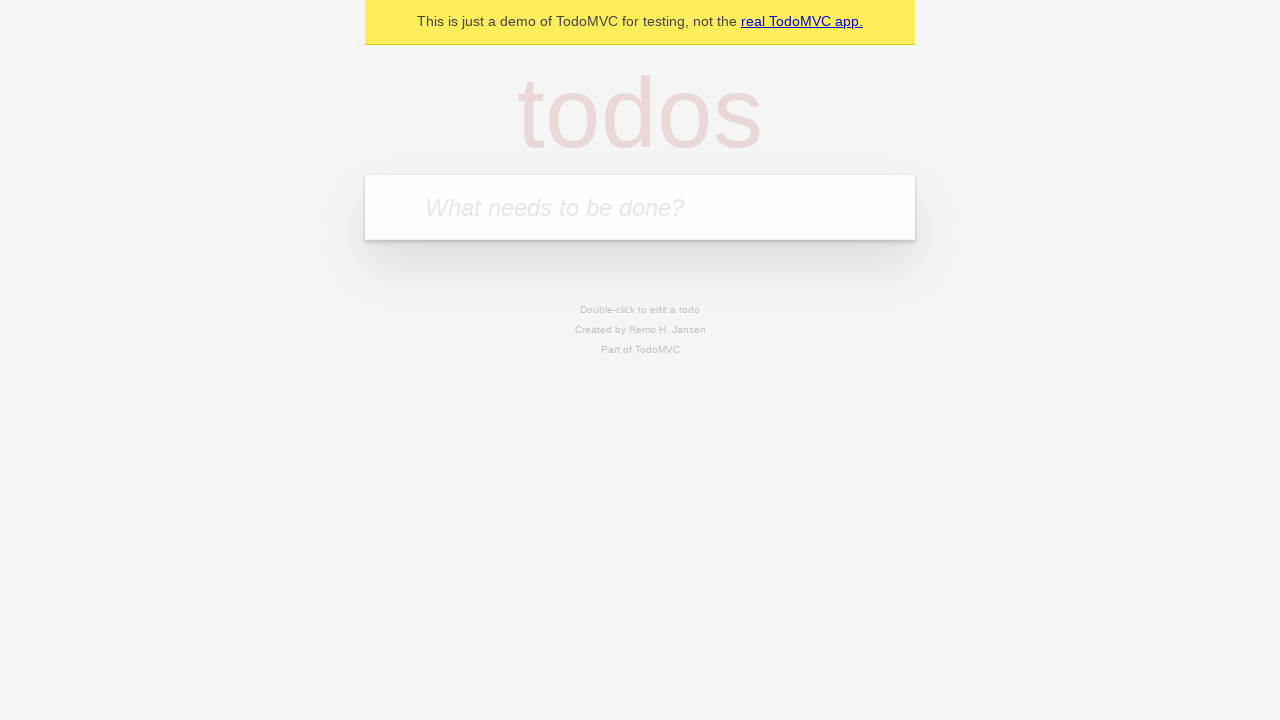

Filled todo input with 'buy some cheese' on internal:attr=[placeholder="What needs to be done?"i]
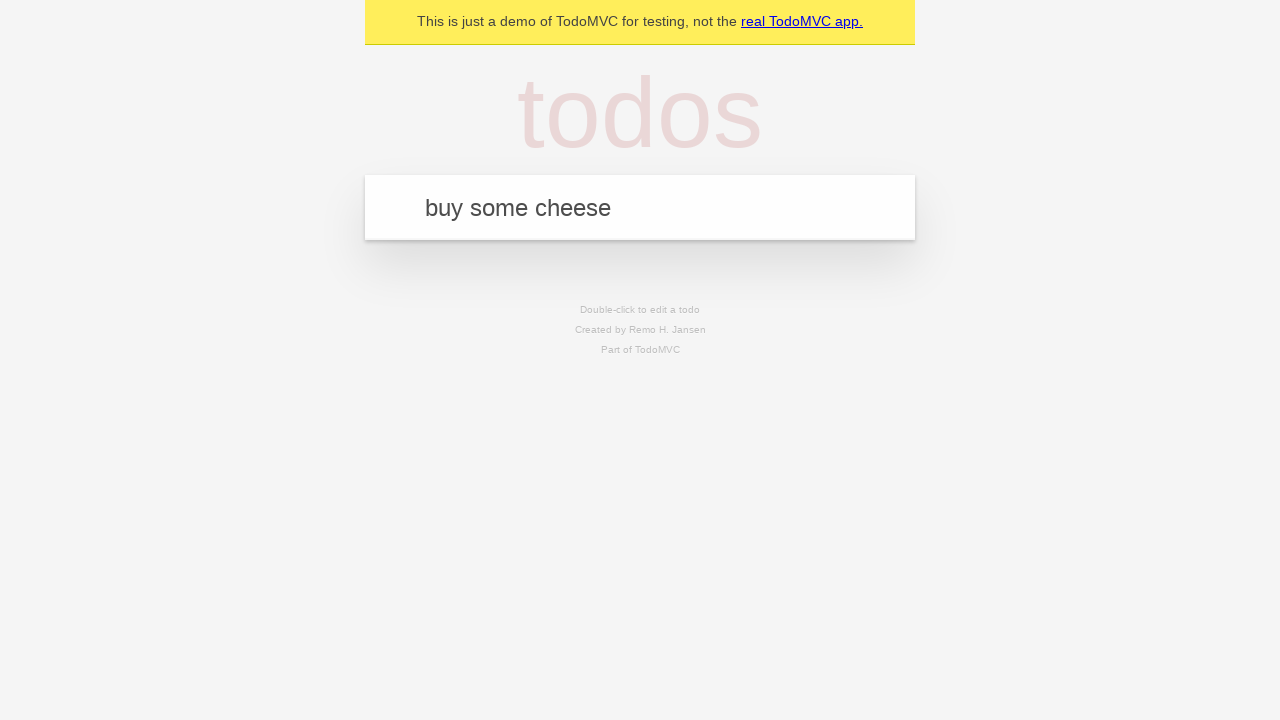

Pressed Enter to add first todo item on internal:attr=[placeholder="What needs to be done?"i]
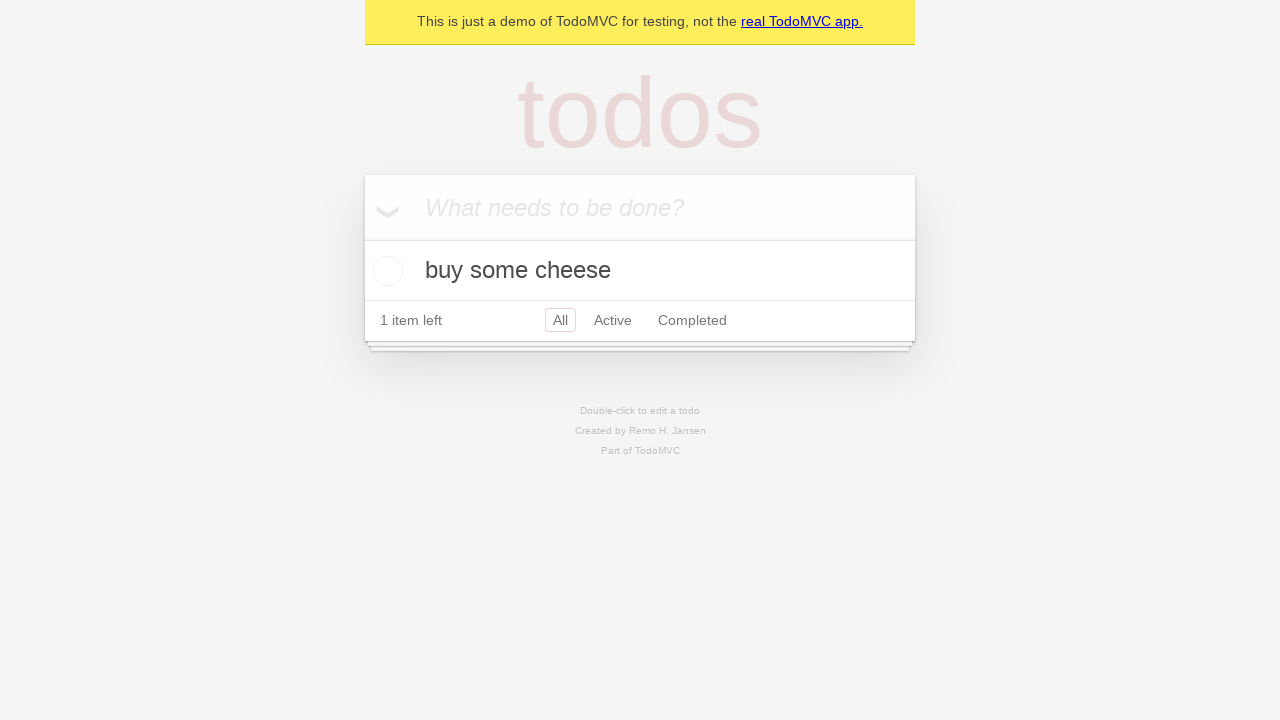

Filled todo input with 'feed the cat' on internal:attr=[placeholder="What needs to be done?"i]
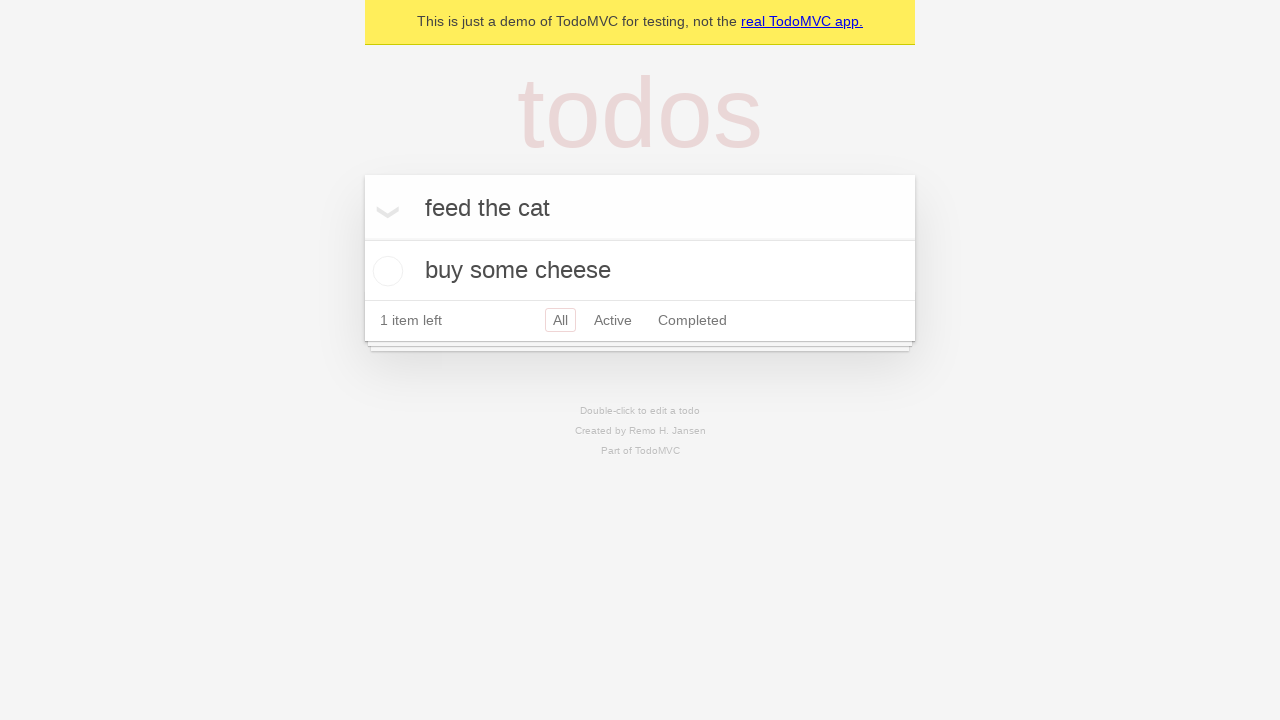

Pressed Enter to add second todo item on internal:attr=[placeholder="What needs to be done?"i]
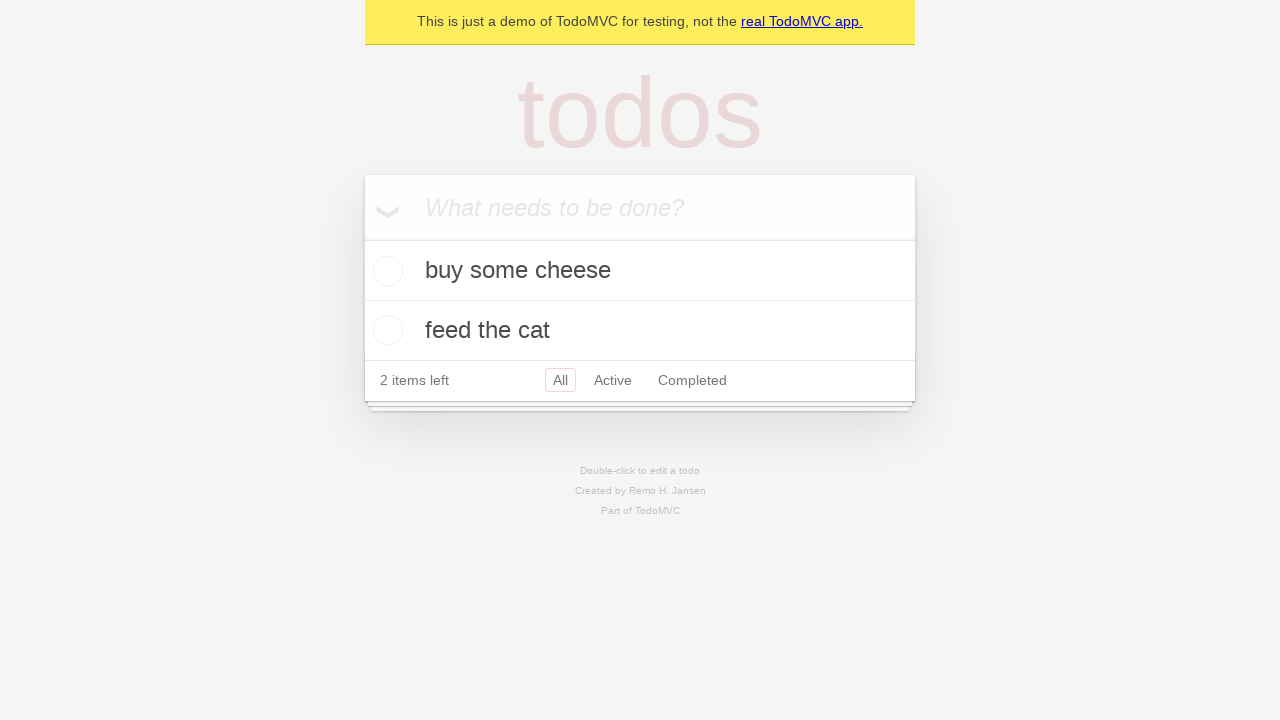

Filled todo input with 'book a doctors appointment' on internal:attr=[placeholder="What needs to be done?"i]
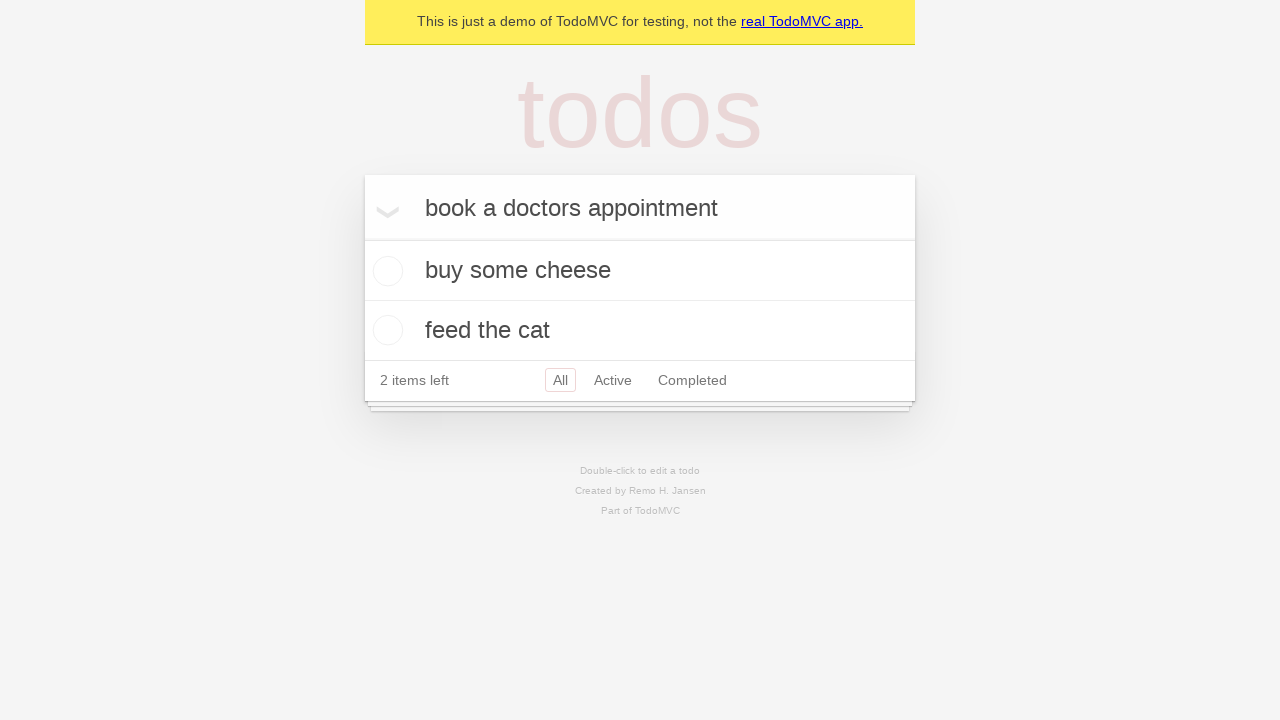

Pressed Enter to add third todo item on internal:attr=[placeholder="What needs to be done?"i]
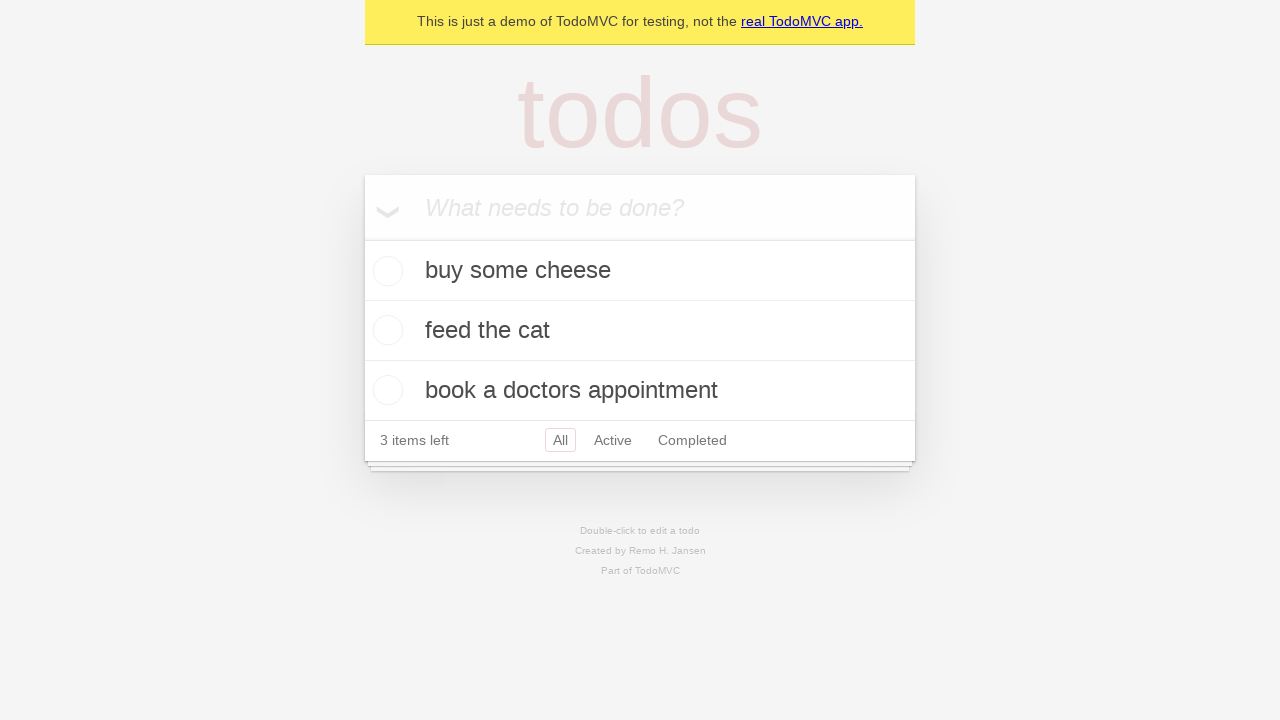

Verified counter shows 3 items left
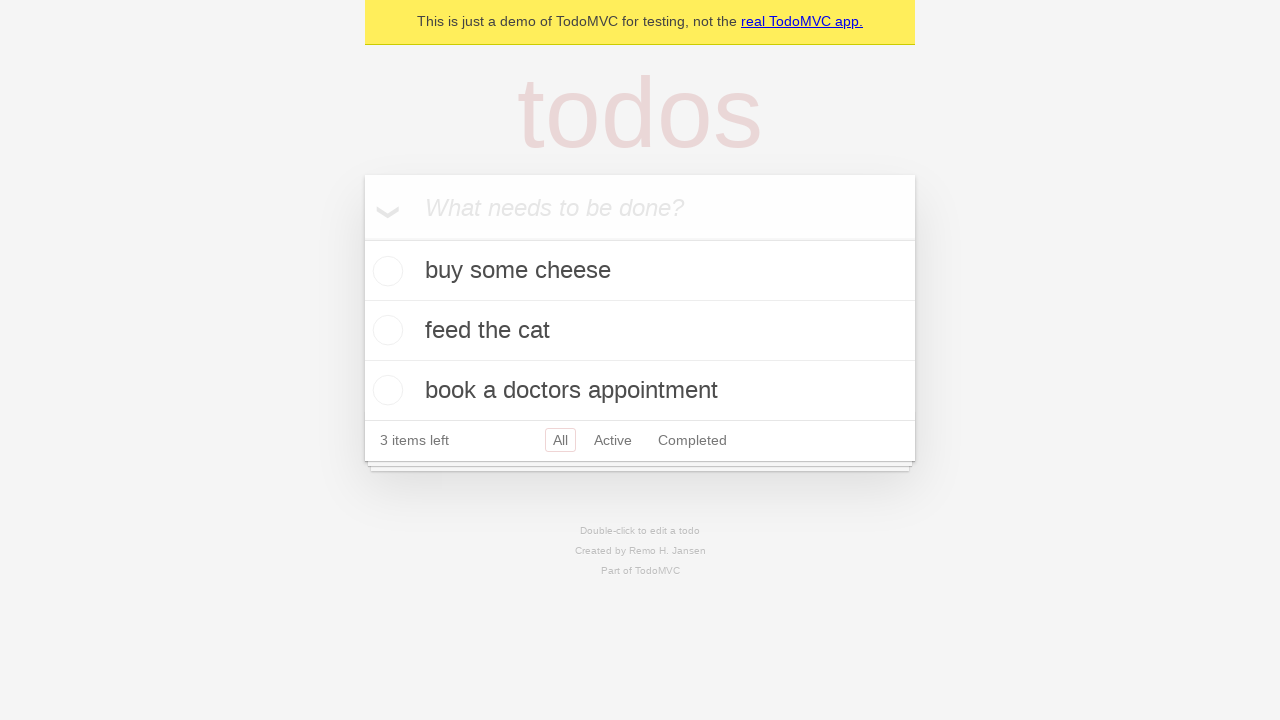

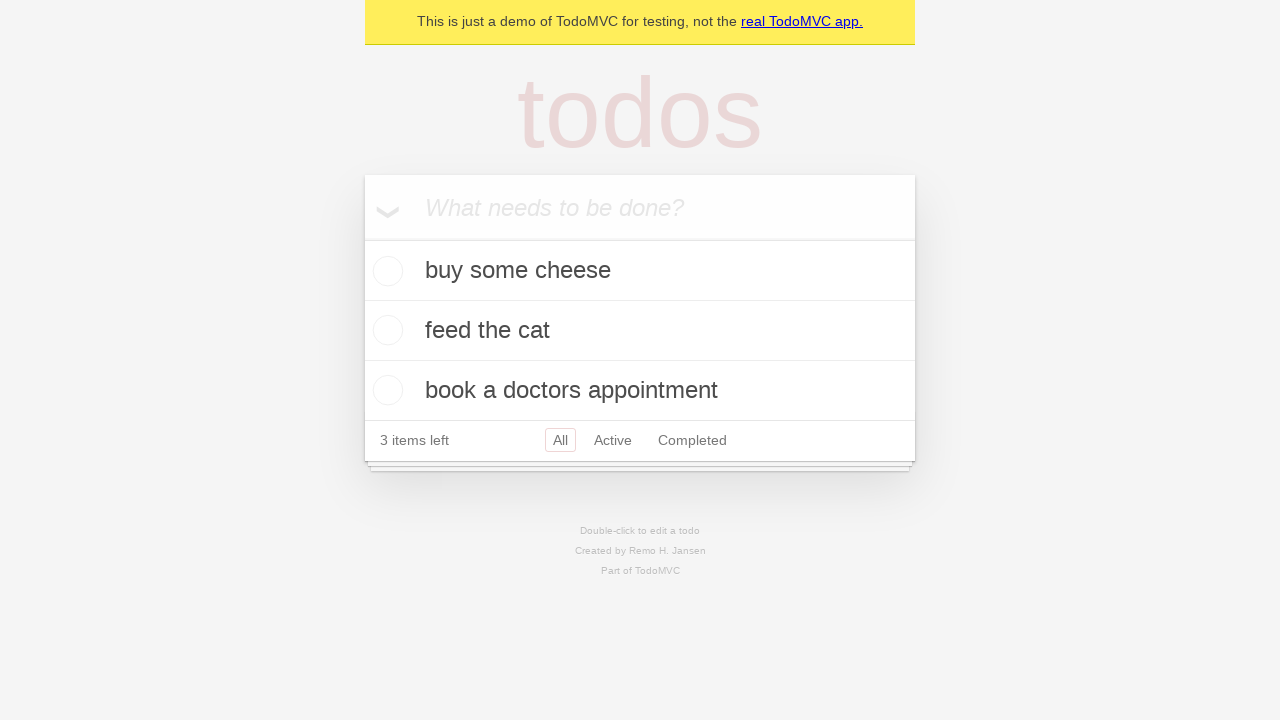